Tests window switching functionality by clicking a link that opens a new window, extracting text from the new window, and using that text to fill a form field in the original window

Starting URL: https://rahulshettyacademy.com/loginpagePractise/

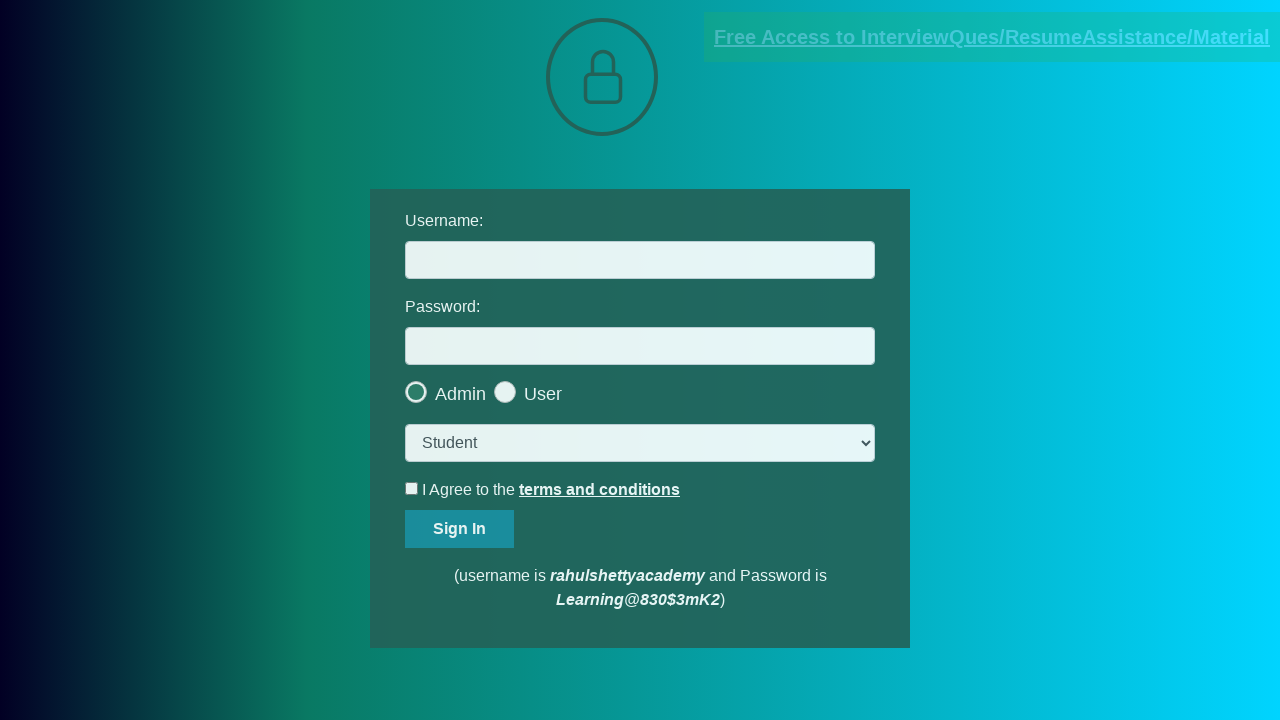

Clicked blinking text link to open new window at (992, 37) on xpath=//a[@class='blinkingText'][1]
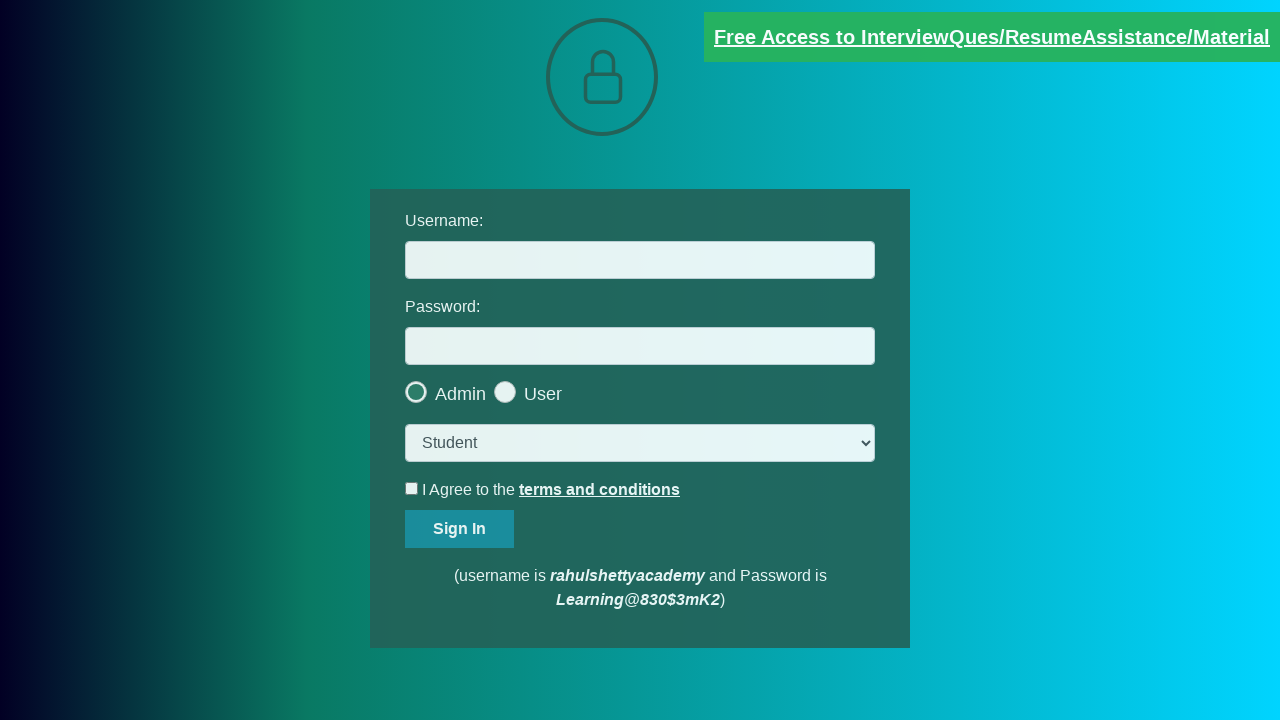

New window opened and captured
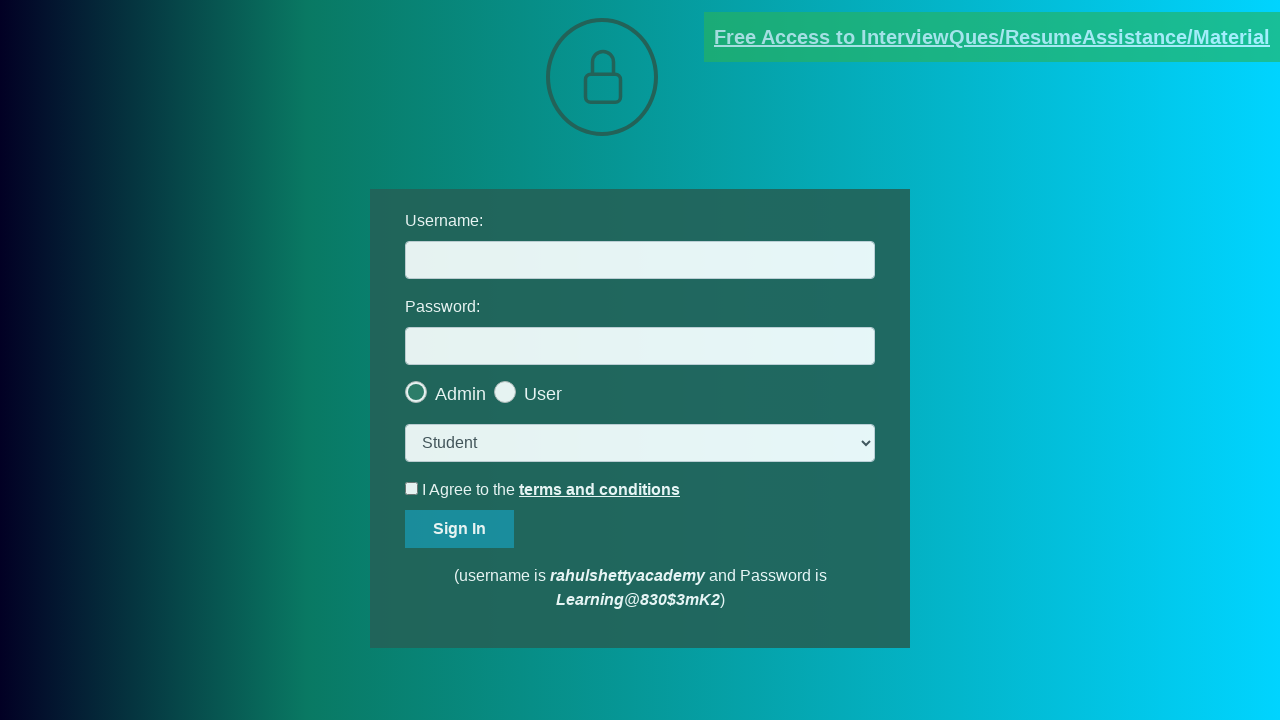

Extracted red text from new window
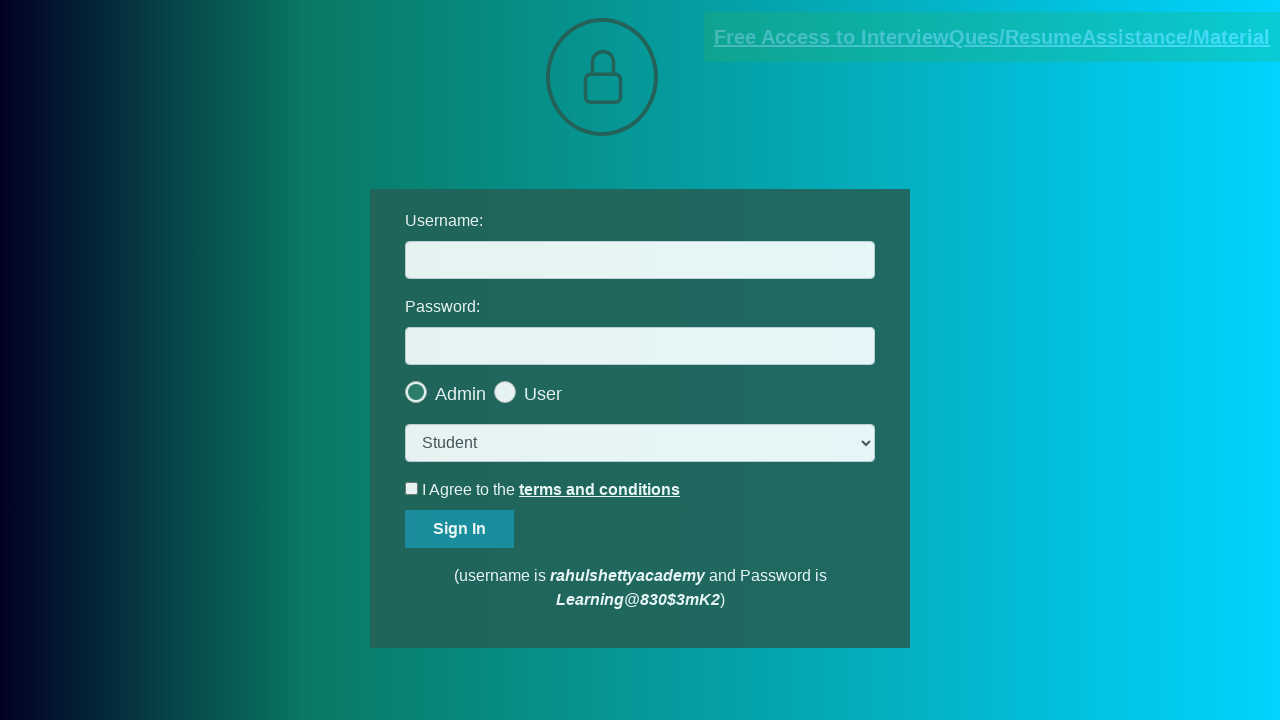

Parsed username from text: mentor@rahulshettyacademy.com
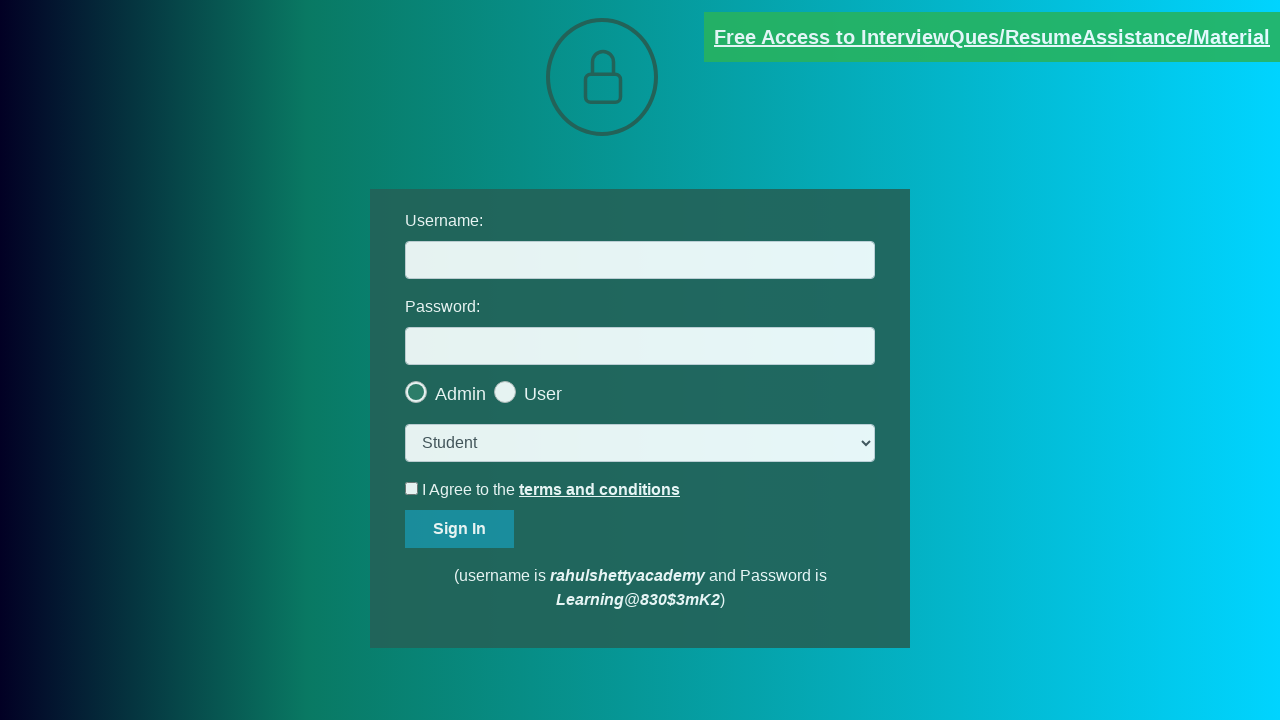

Filled username field with extracted username: mentor@rahulshettyacademy.com on #username
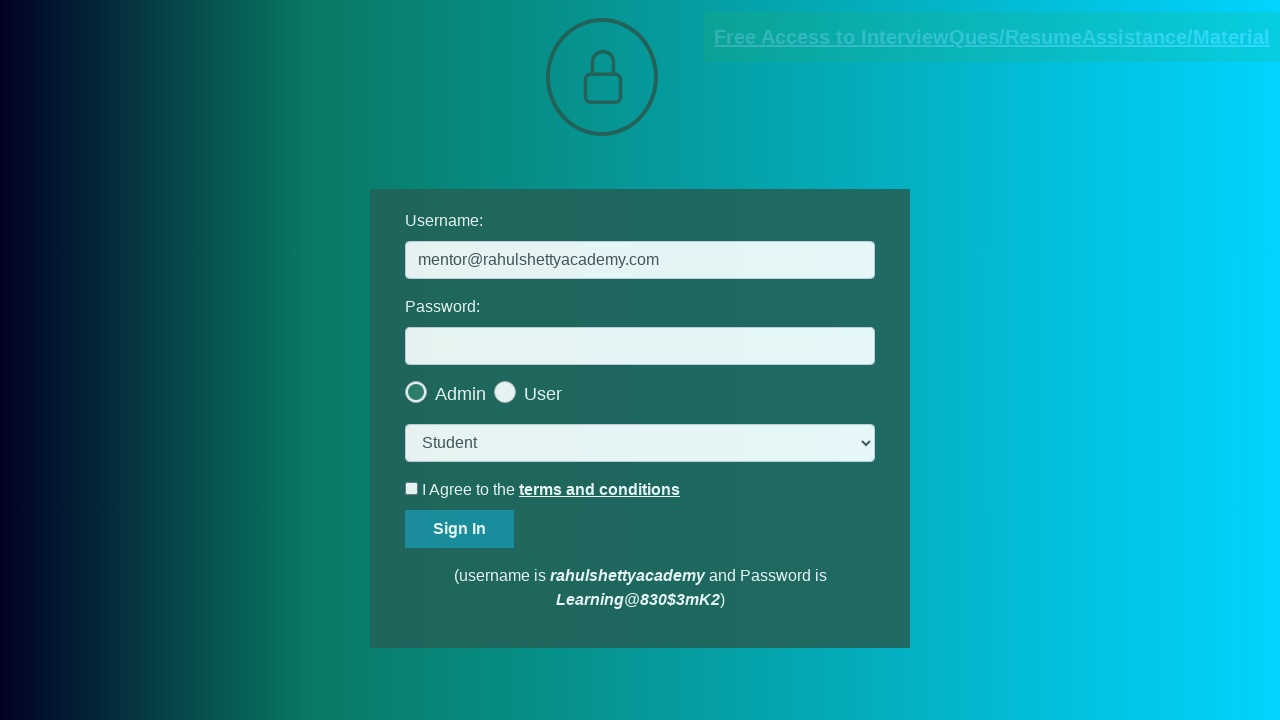

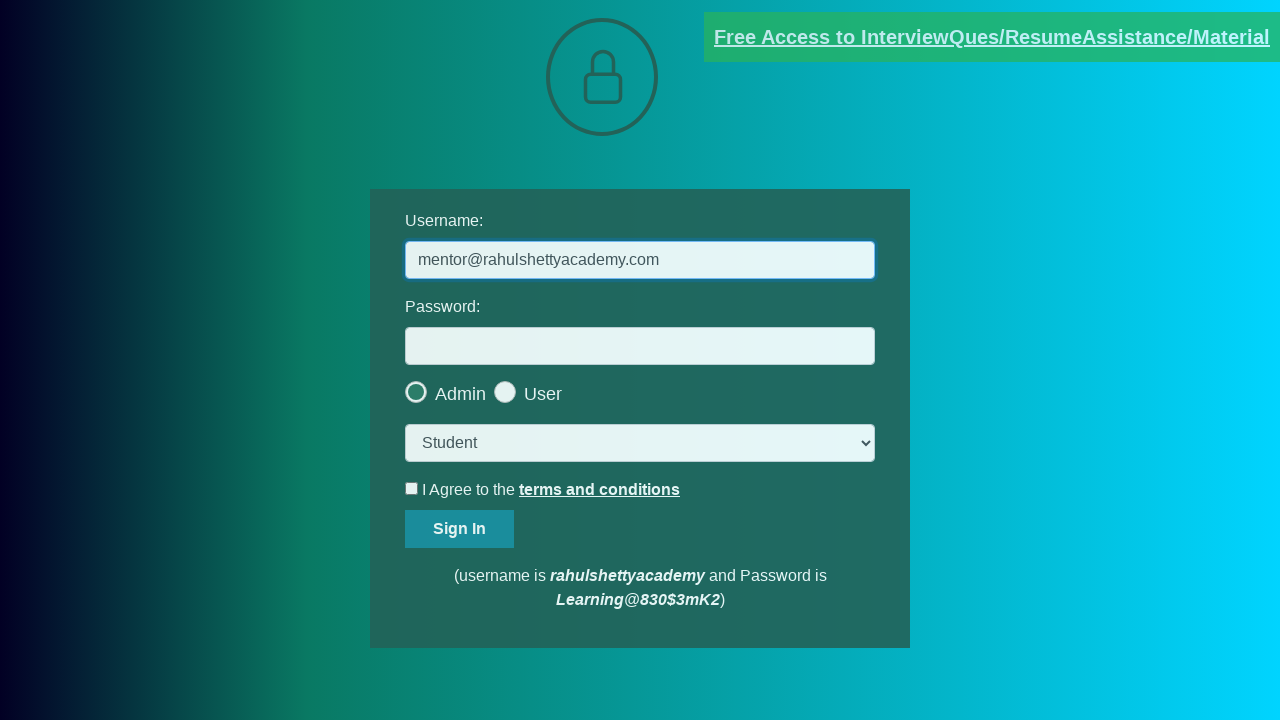